Tests client-side JavaScript delay handling by clicking a button and waiting for delayed content to appear after JS processing completes

Starting URL: http://uitestingplayground.com/clientdelay

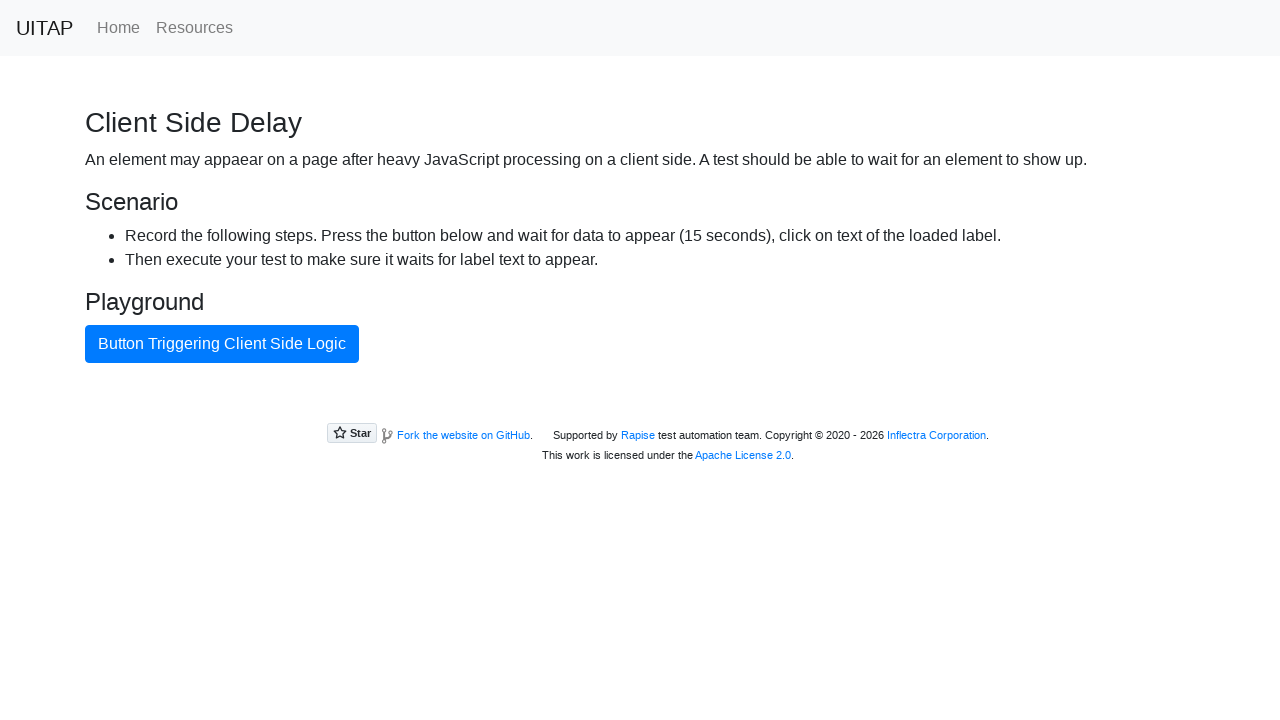

Clicked AJAX button to trigger client-side delay at (222, 344) on #ajaxButton
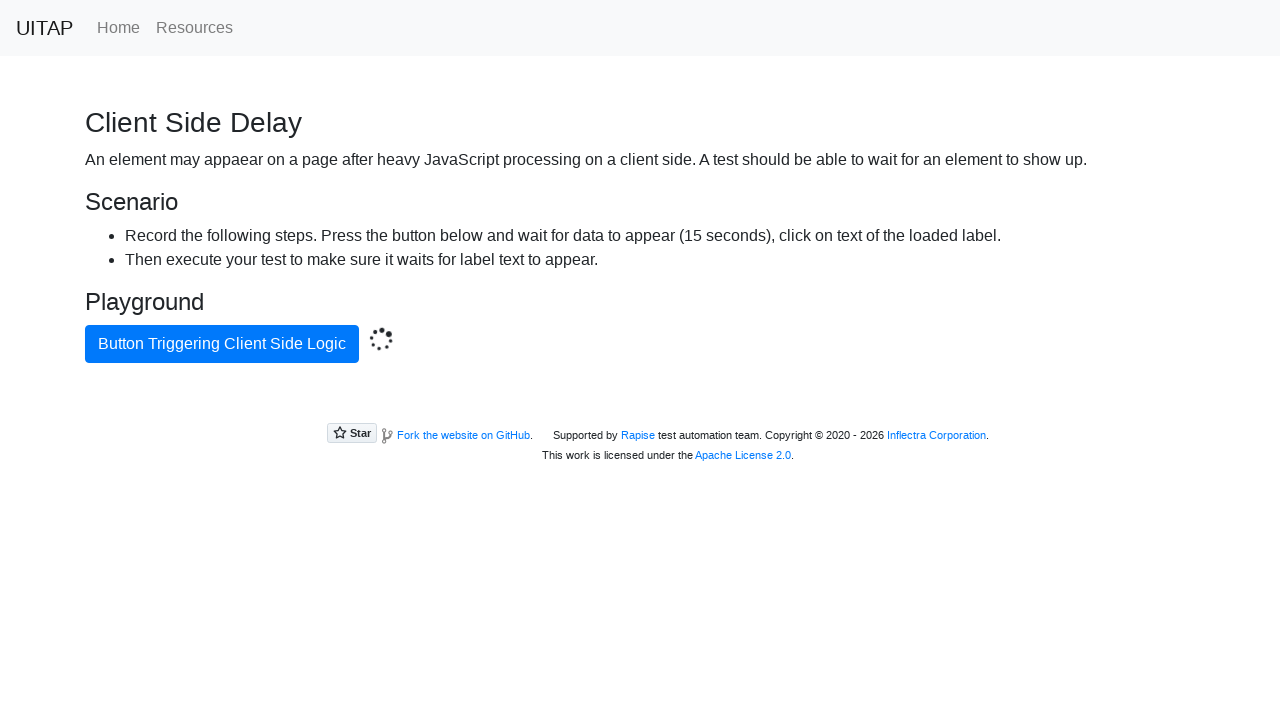

Waited for delayed success label to appear after JS processing completed
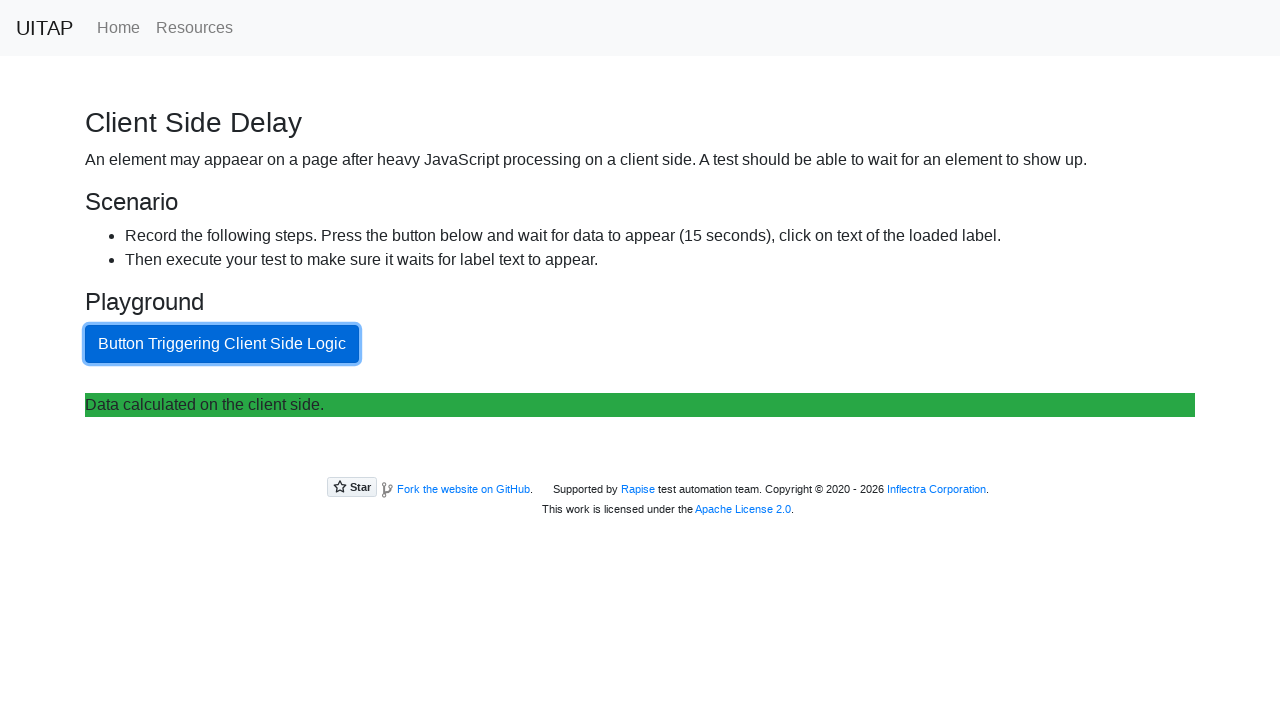

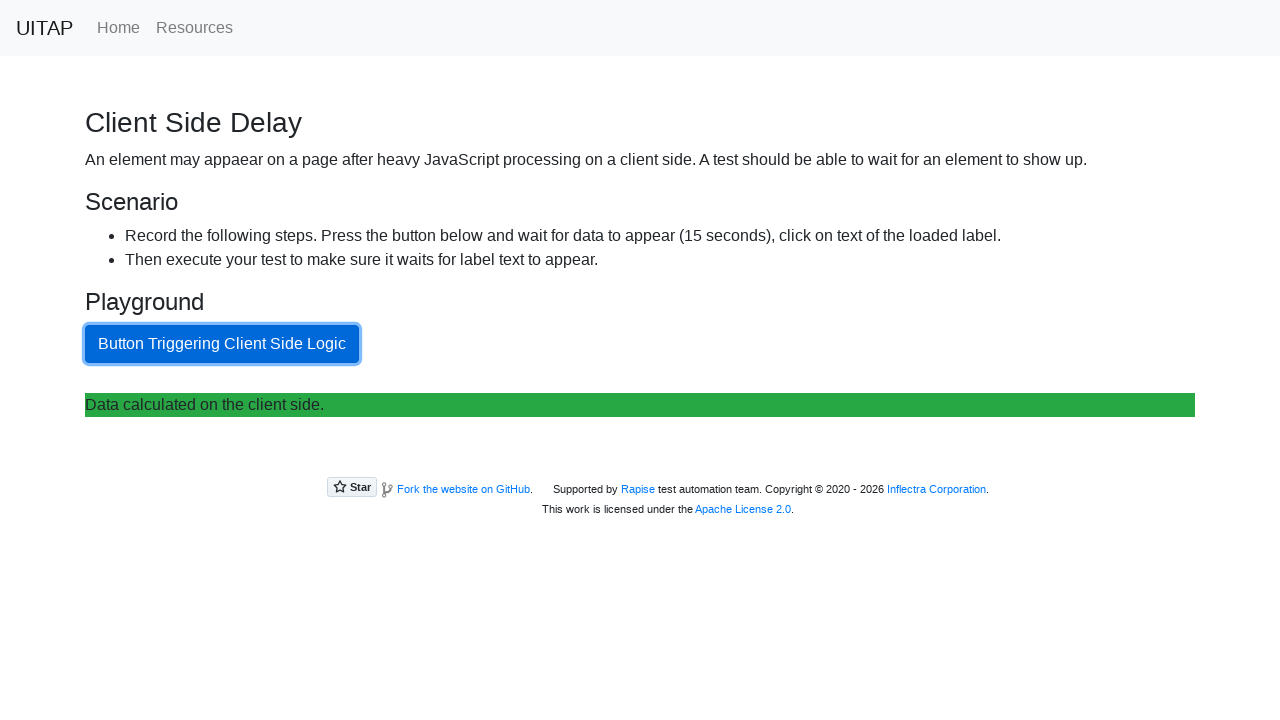